Navigates to Booking.com homepage and scrolls down the page to view content below the fold

Starting URL: https://www.booking.com/

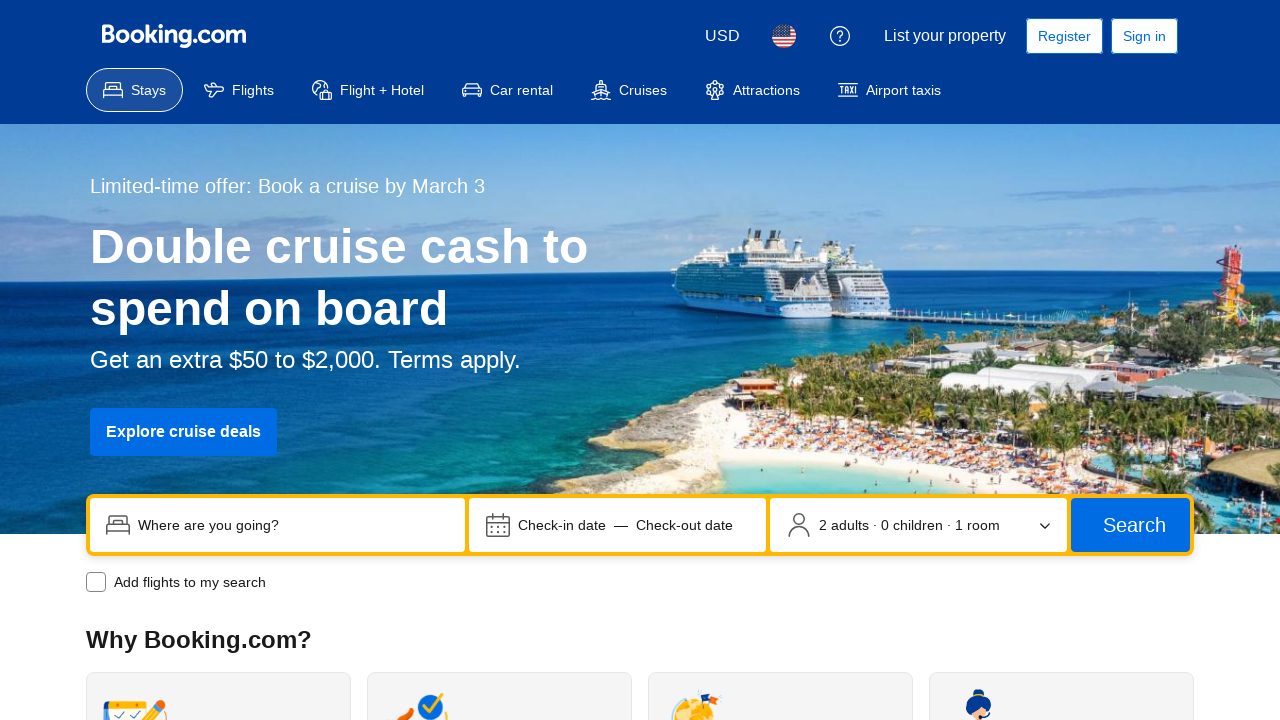

Navigated to Booking.com homepage
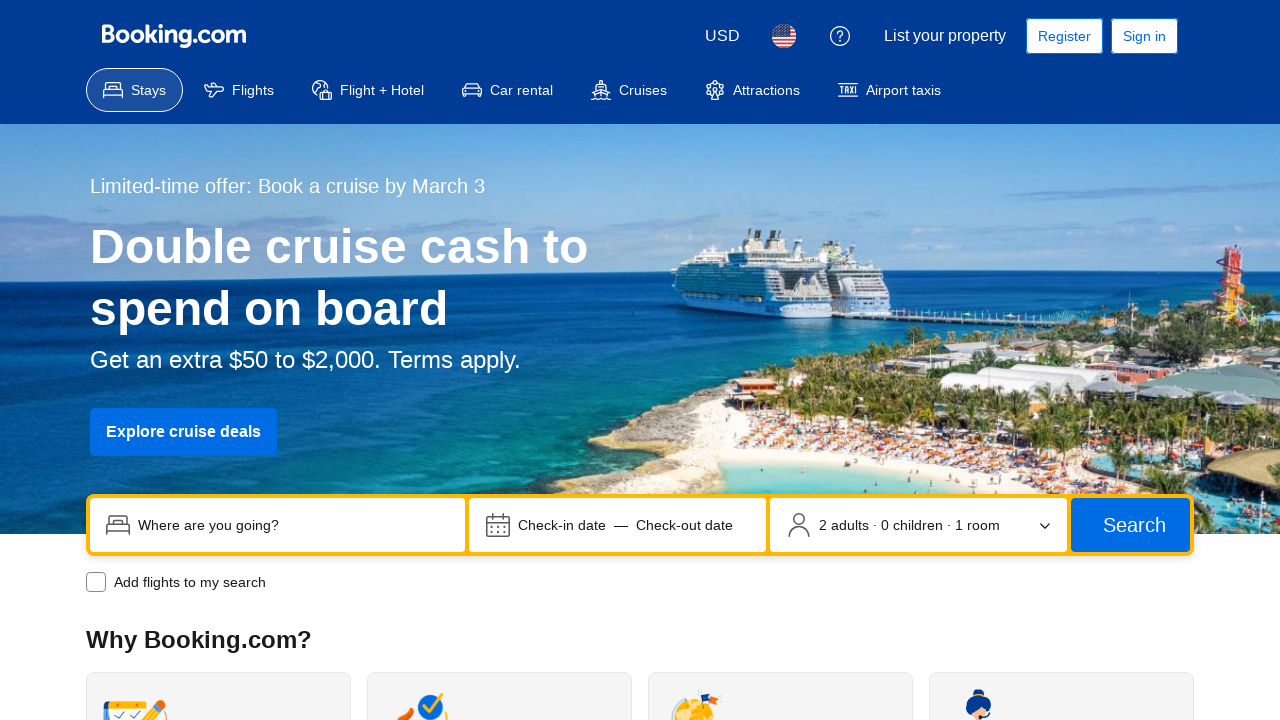

Scrolled down the page by 2000 pixels to view content below the fold
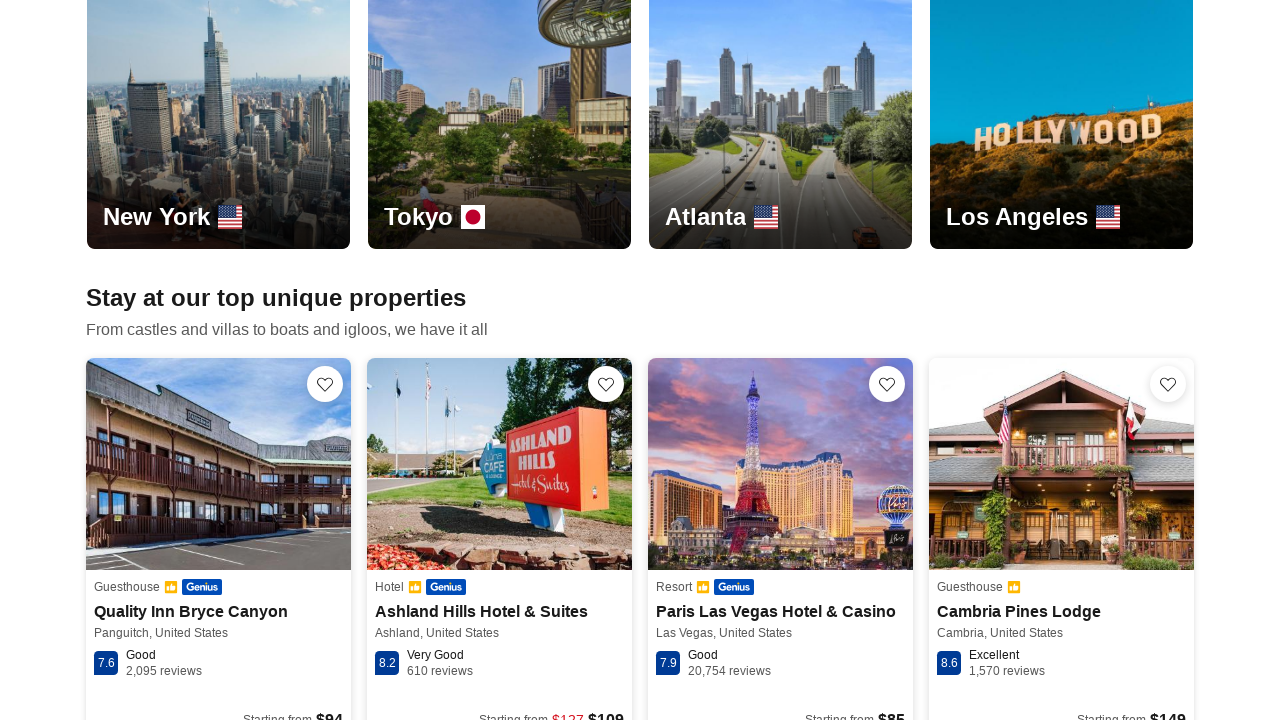

Waited for scroll animation to complete
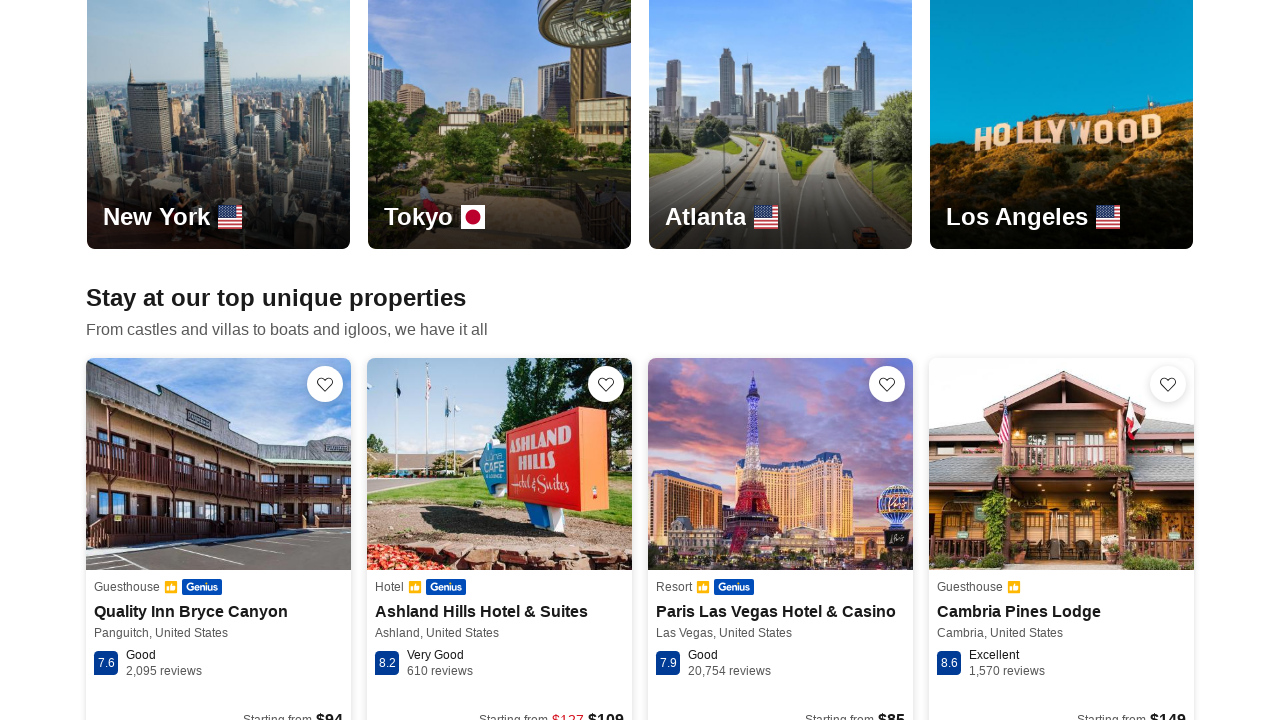

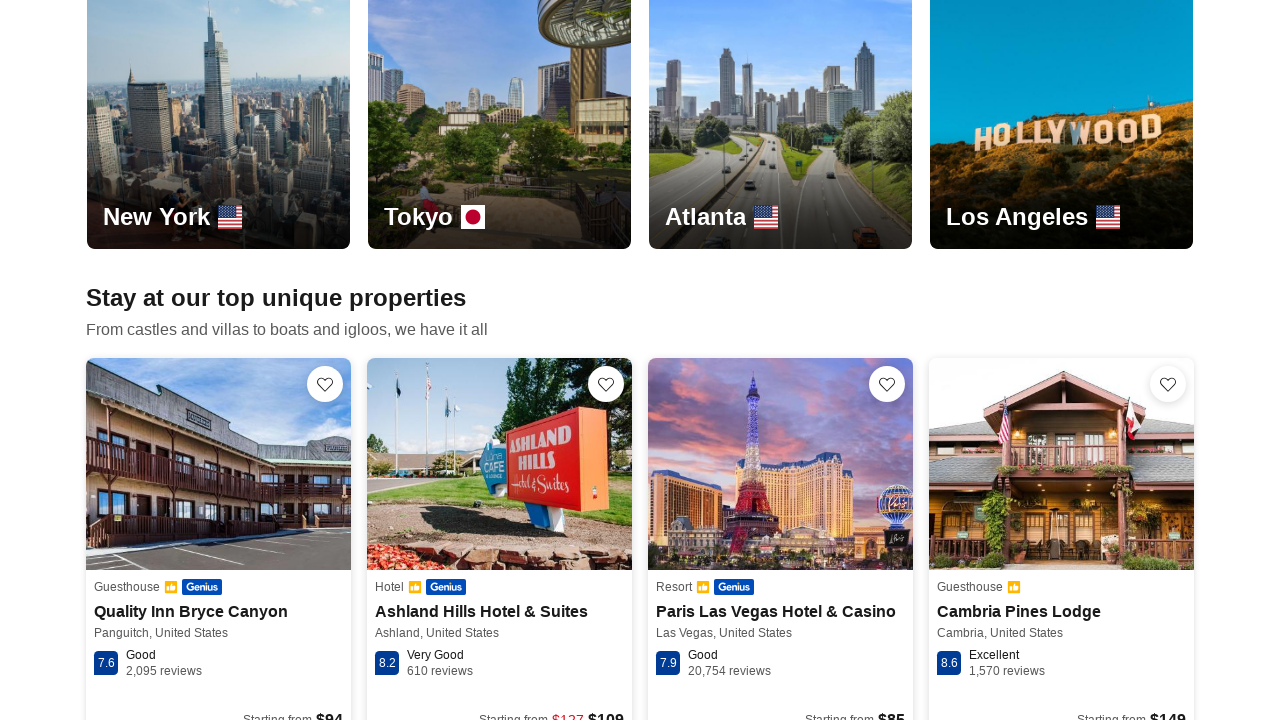